Tests multiple window handling by clicking a link to open a new window and validating the window titles

Starting URL: https://loopcamp.vercel.app/

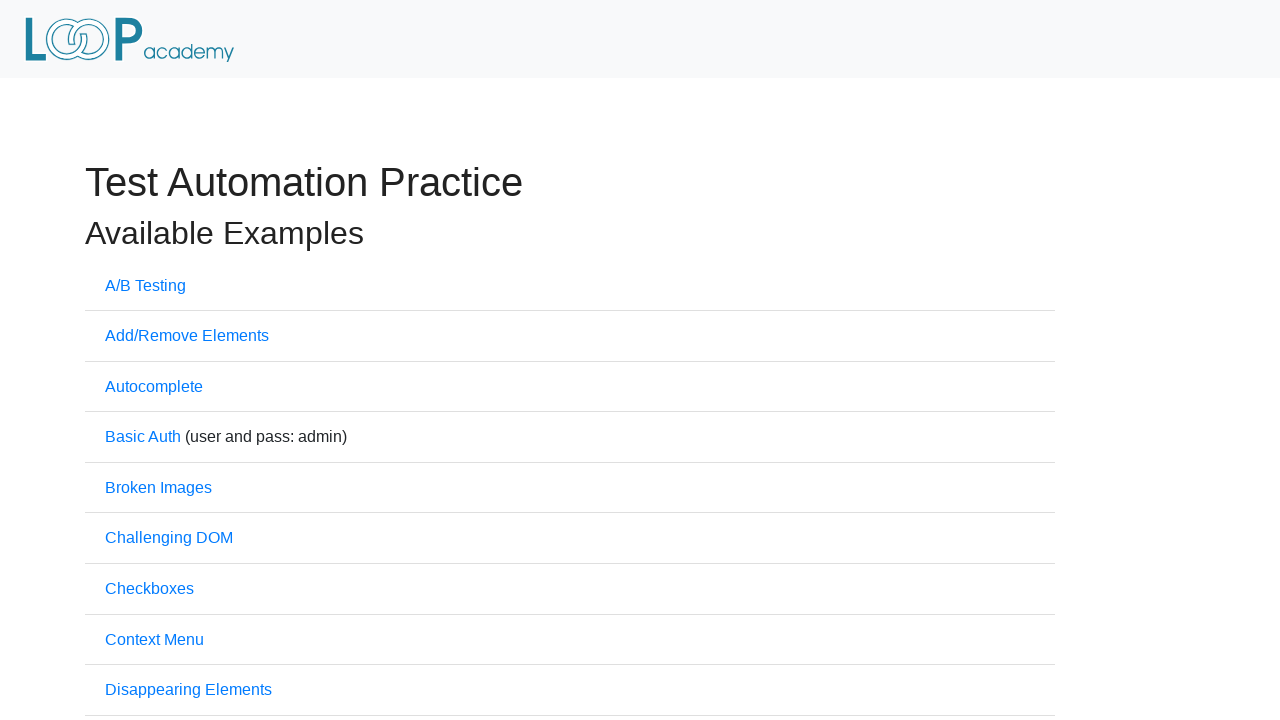

Located 'Multiple Windows' link
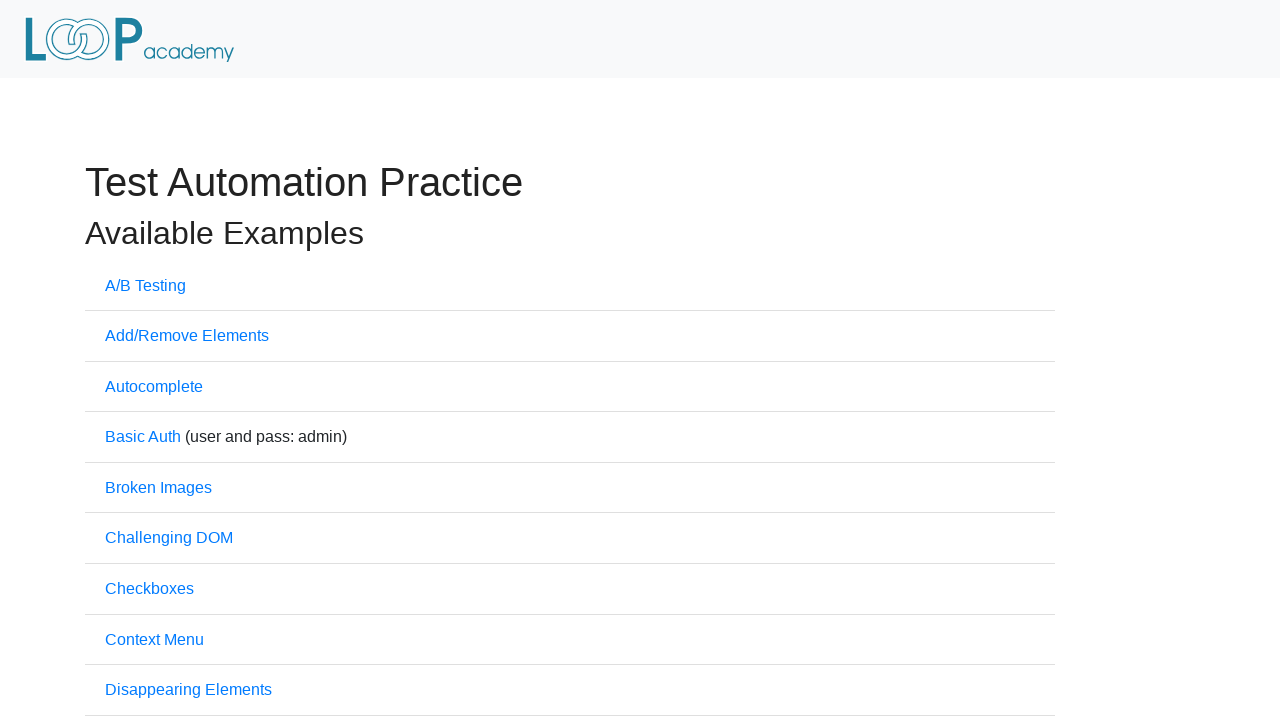

Scrolled 'Multiple Windows' link into view
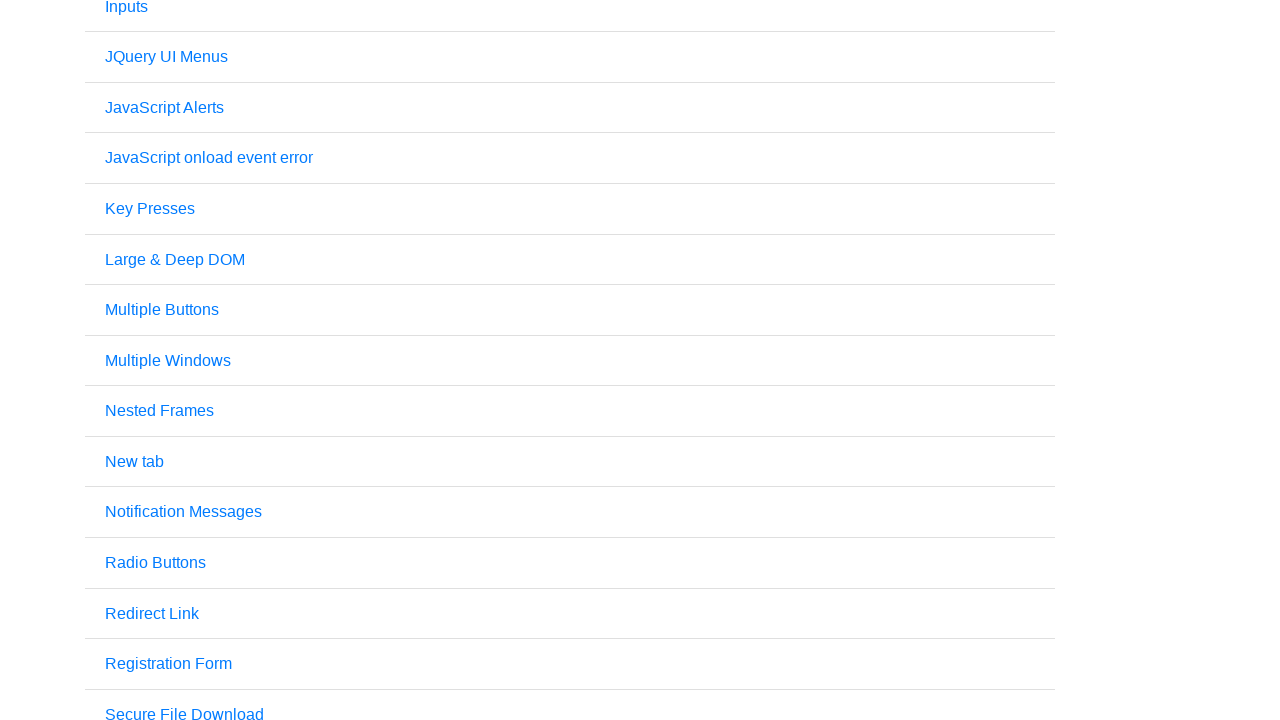

Clicked 'Multiple Windows' link at (168, 360) on xpath=//a[contains(text(), 'Multiple Windows')]
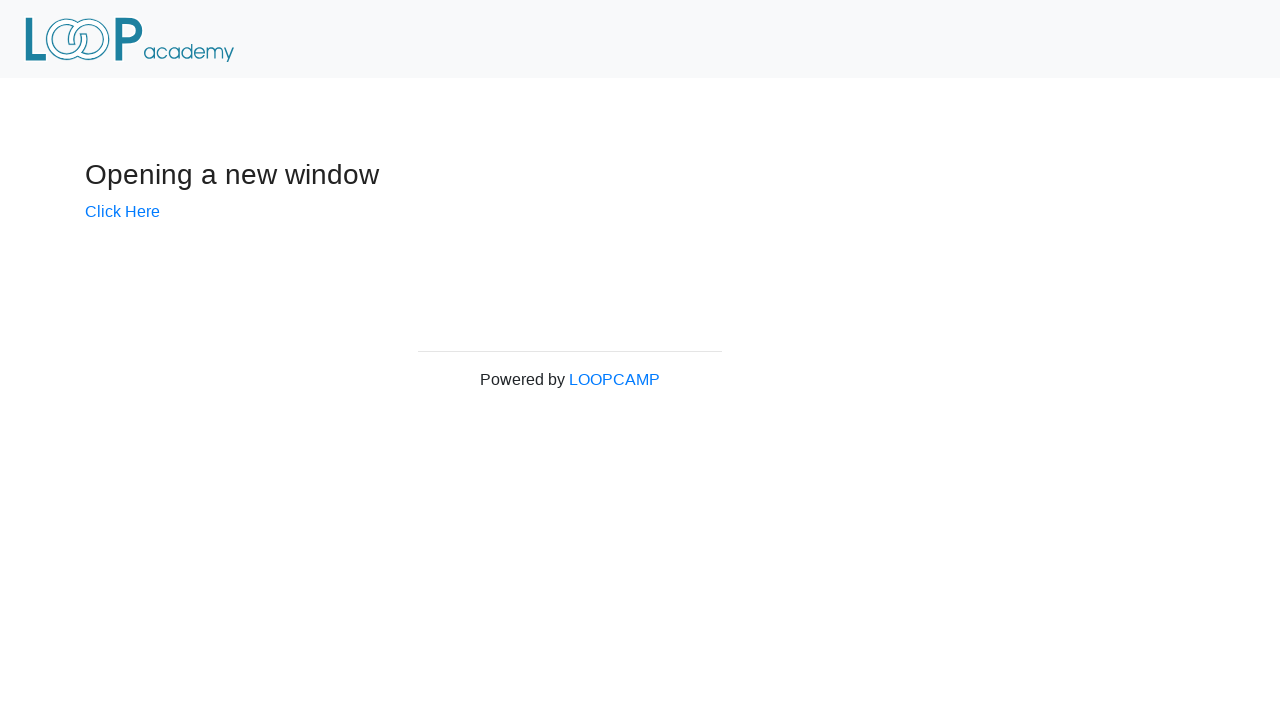

Located 'Powered by Loopcamp' element
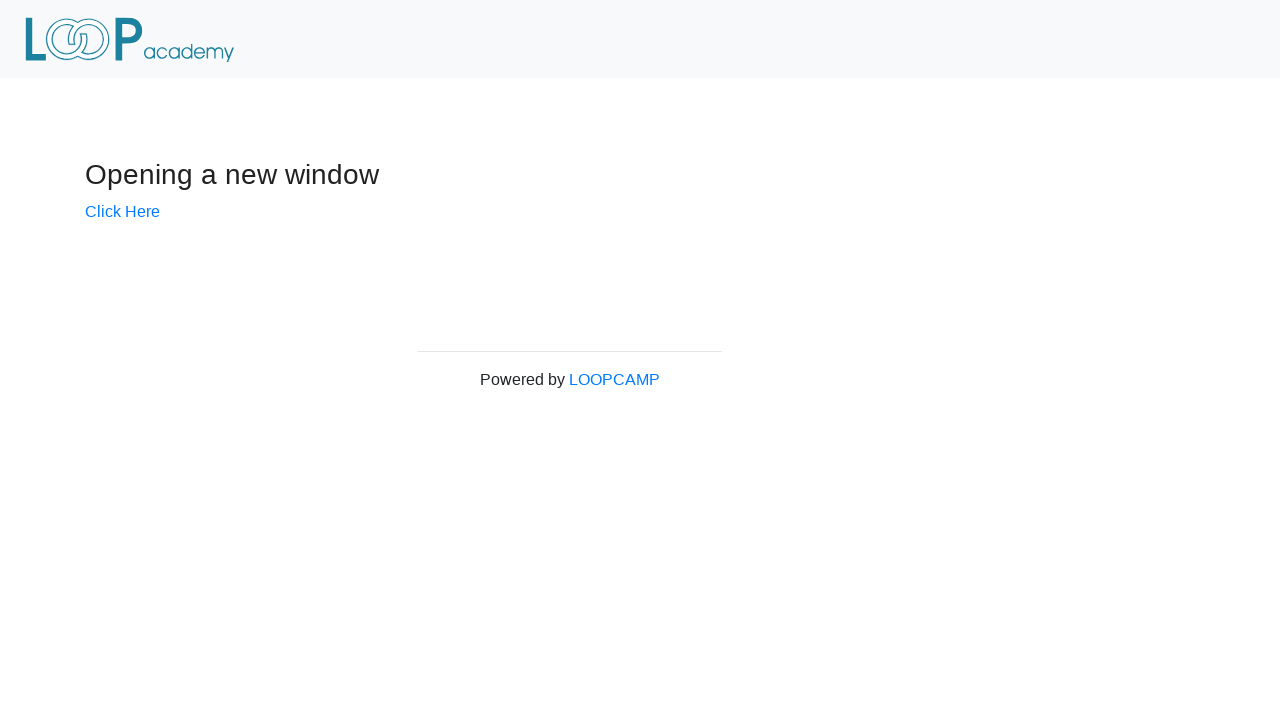

'Powered by Loopcamp' element is now visible
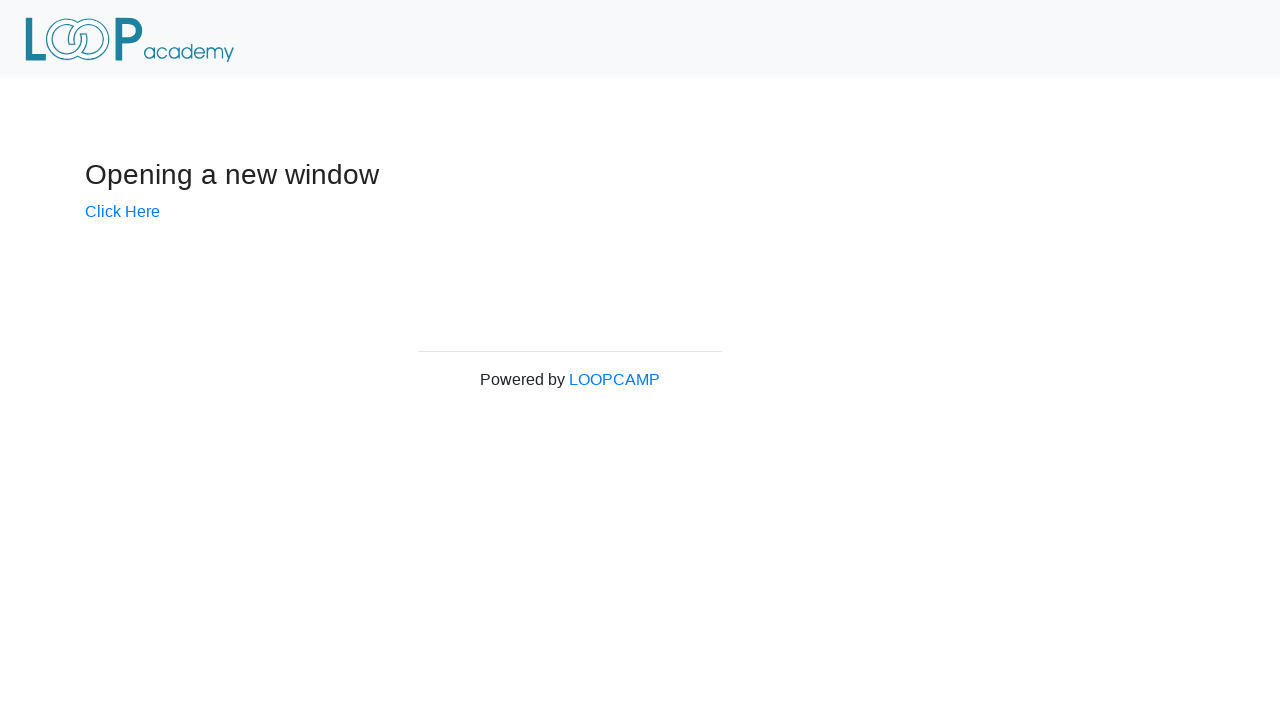

Page has fully loaded
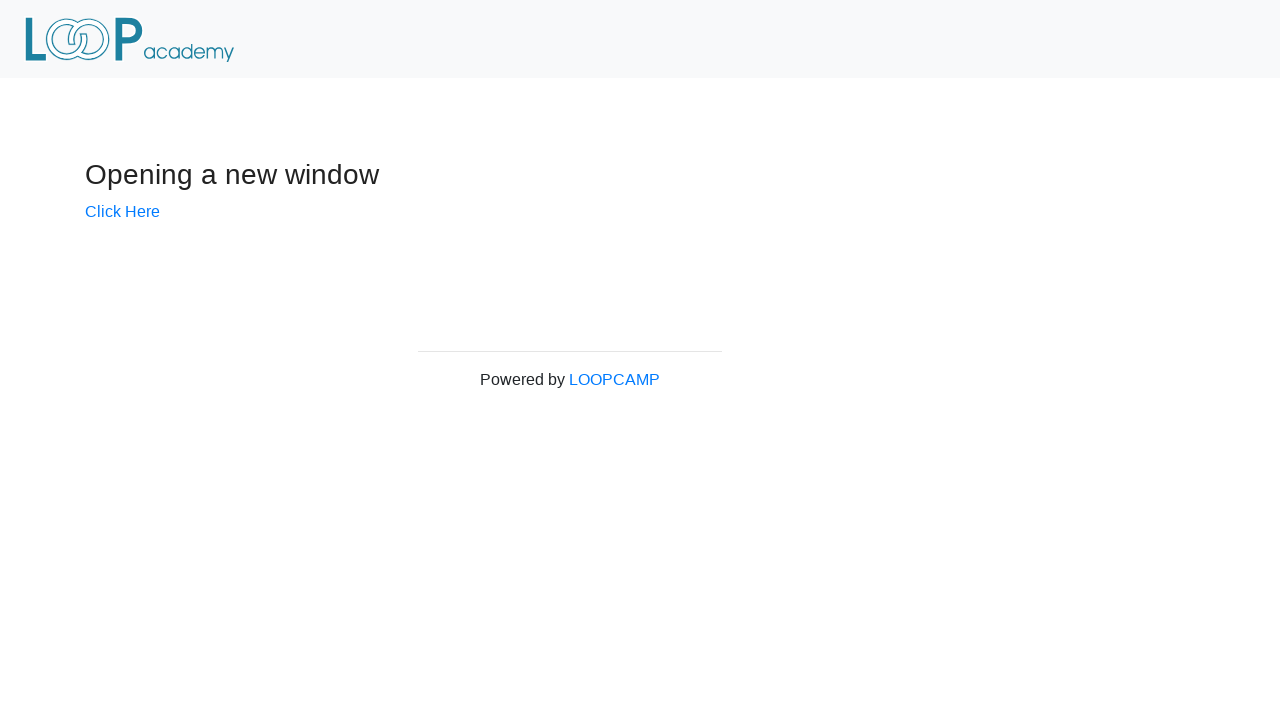

Clicked 'Click Here' link to open new window at (122, 211) on xpath=//a[contains(text(), 'Click Here')]
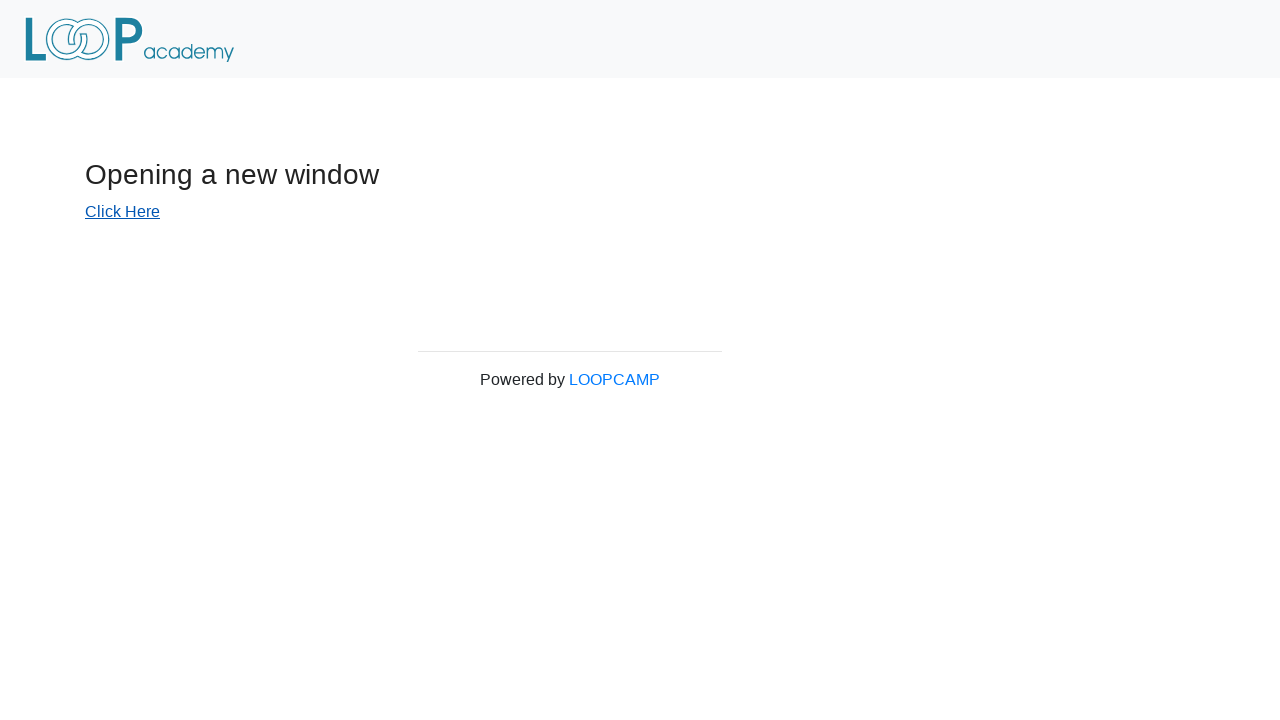

Switched to new window
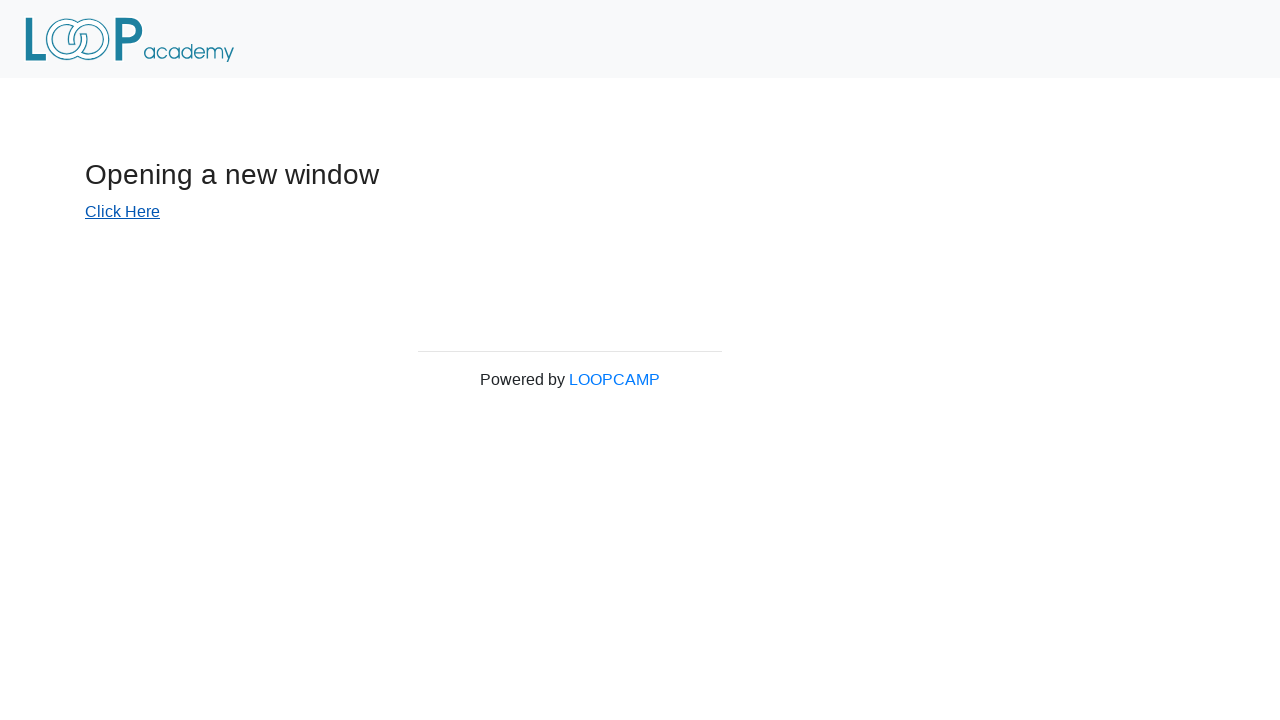

New window has fully loaded
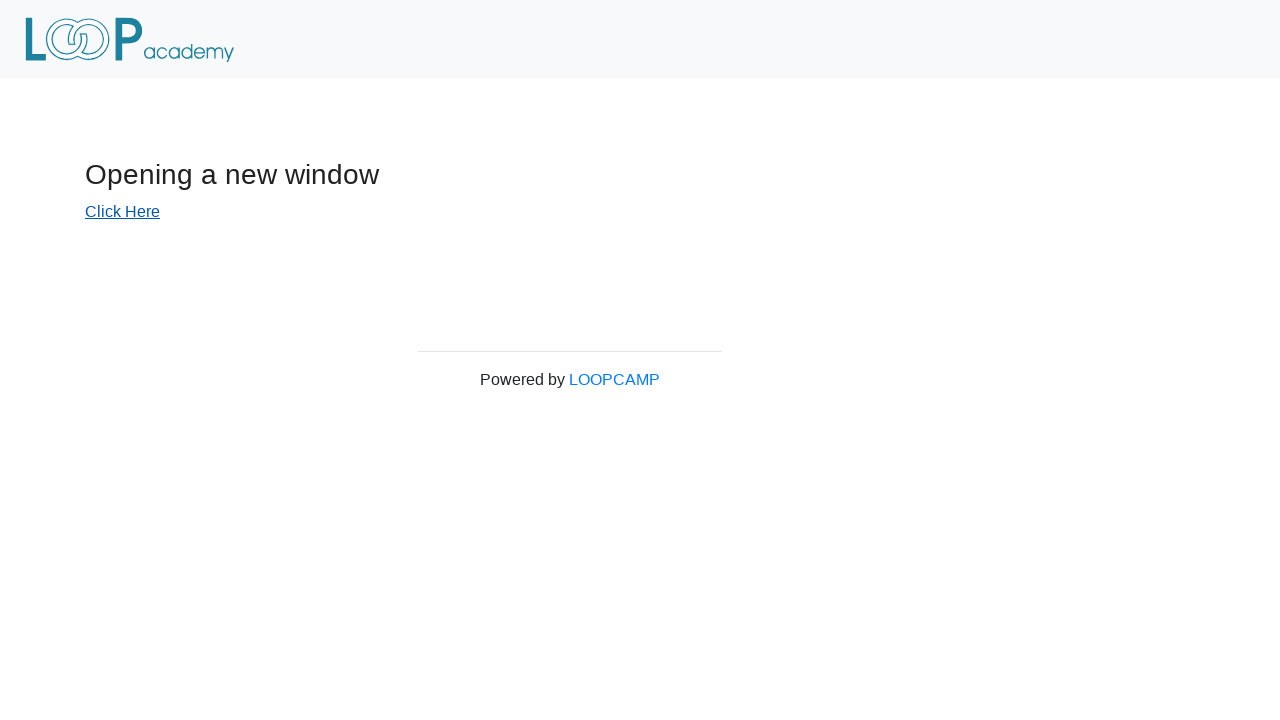

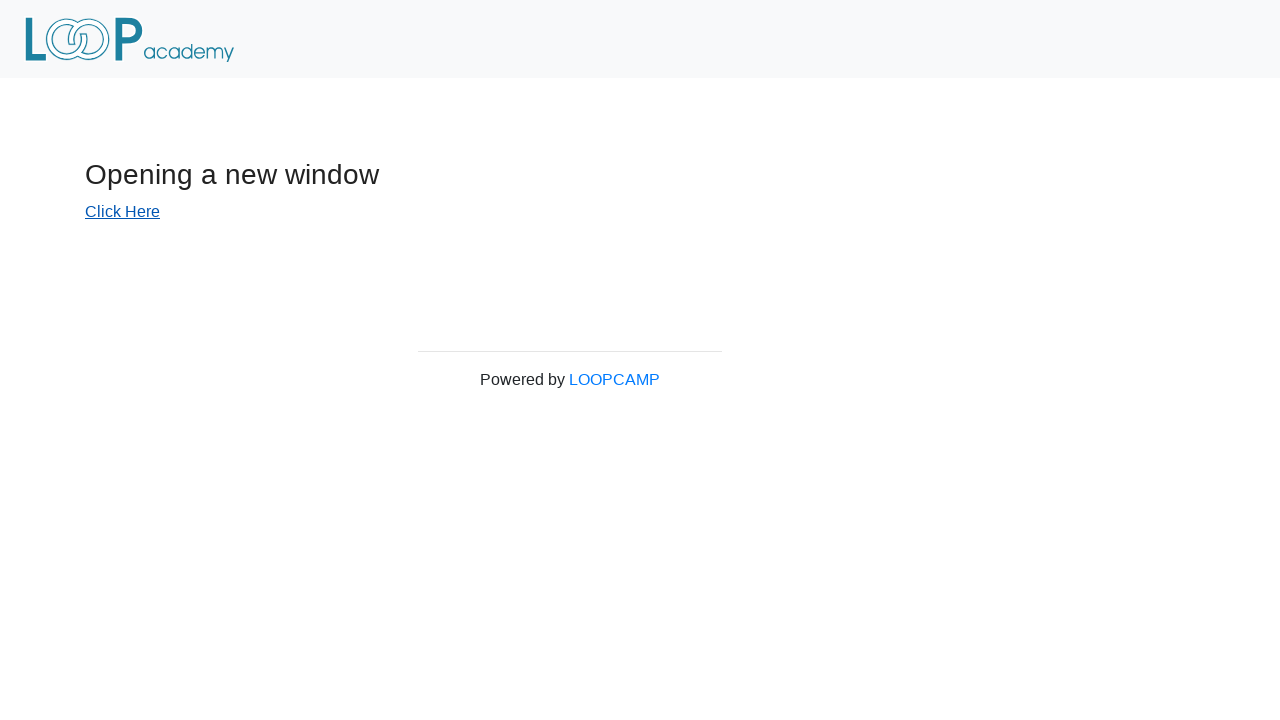